Tests basic browser navigation functionality by navigating between two websites and using back, forward, and refresh operations

Starting URL: https://trade.thinkorswim.com/

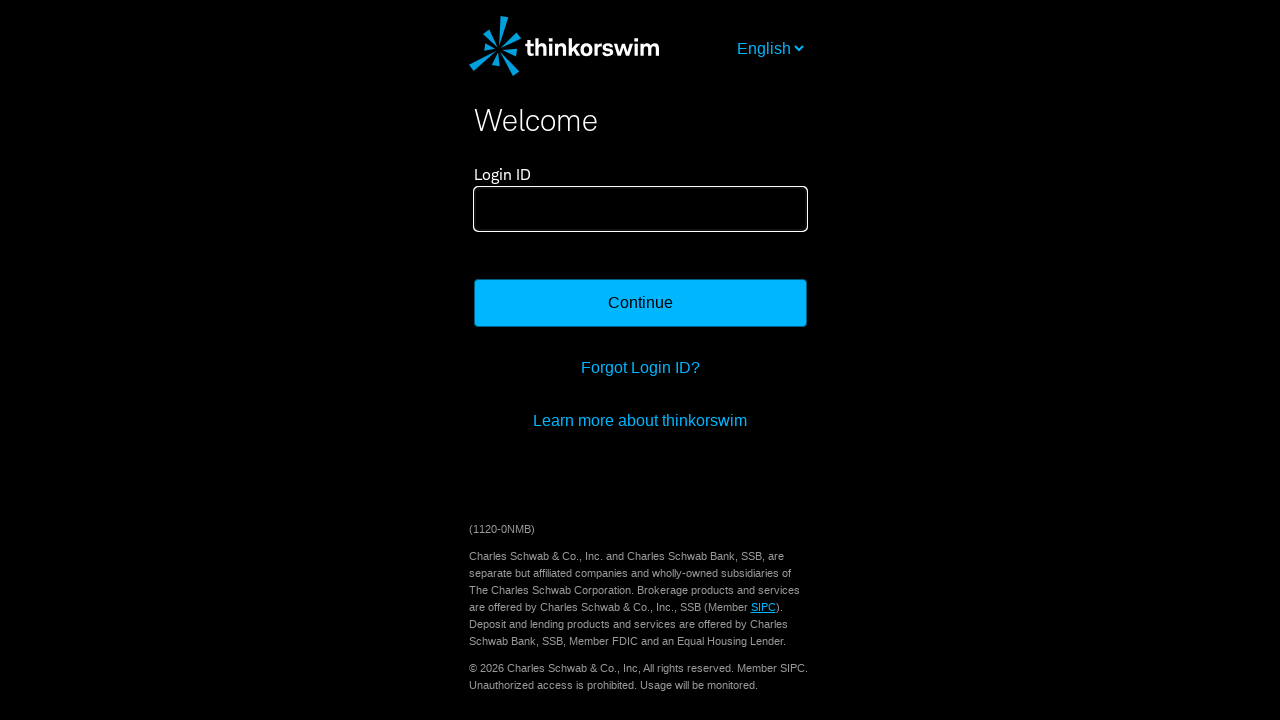

Navigated to Apple website from thinkorswim
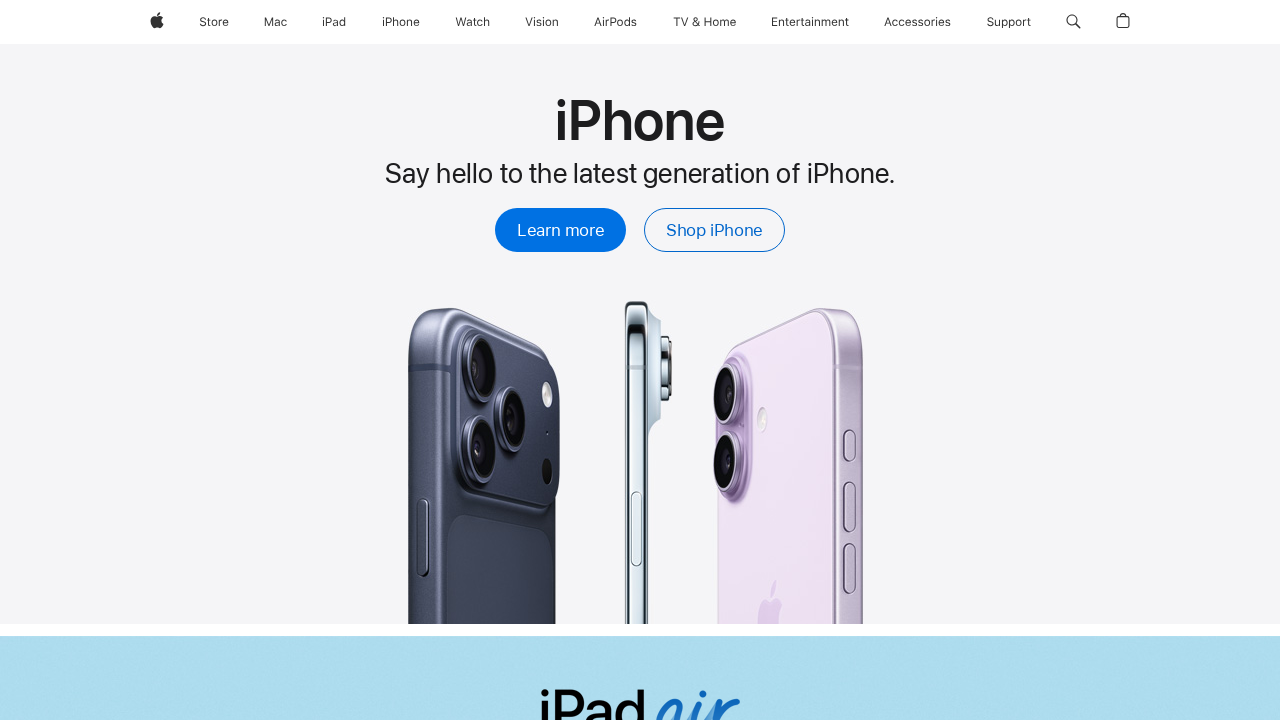

Navigated back to thinkorswim website
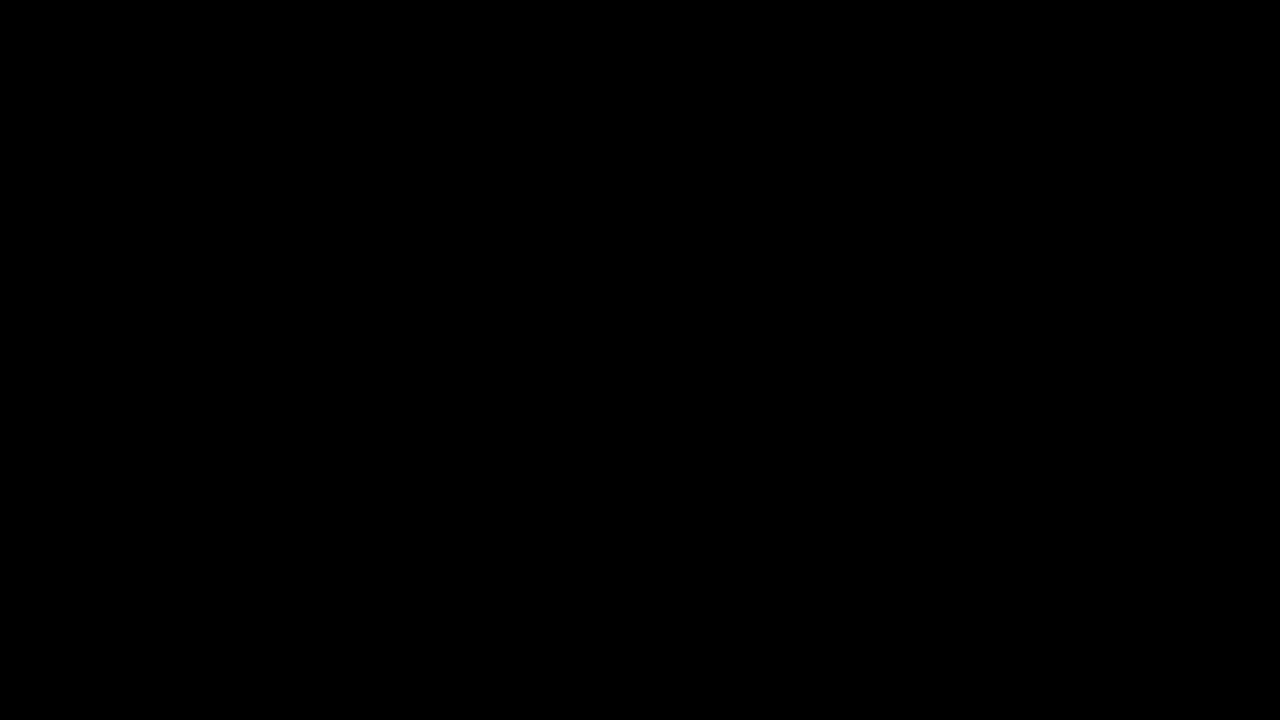

Navigated forward to Apple website
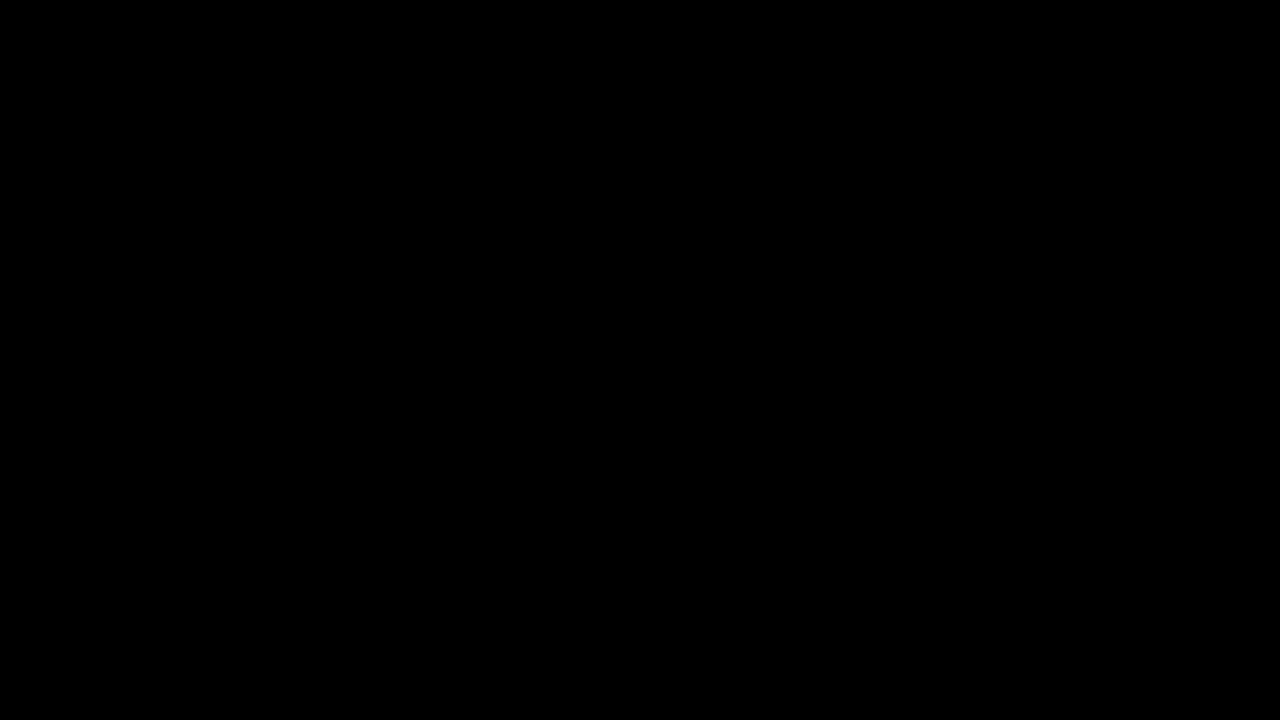

Refreshed the current page
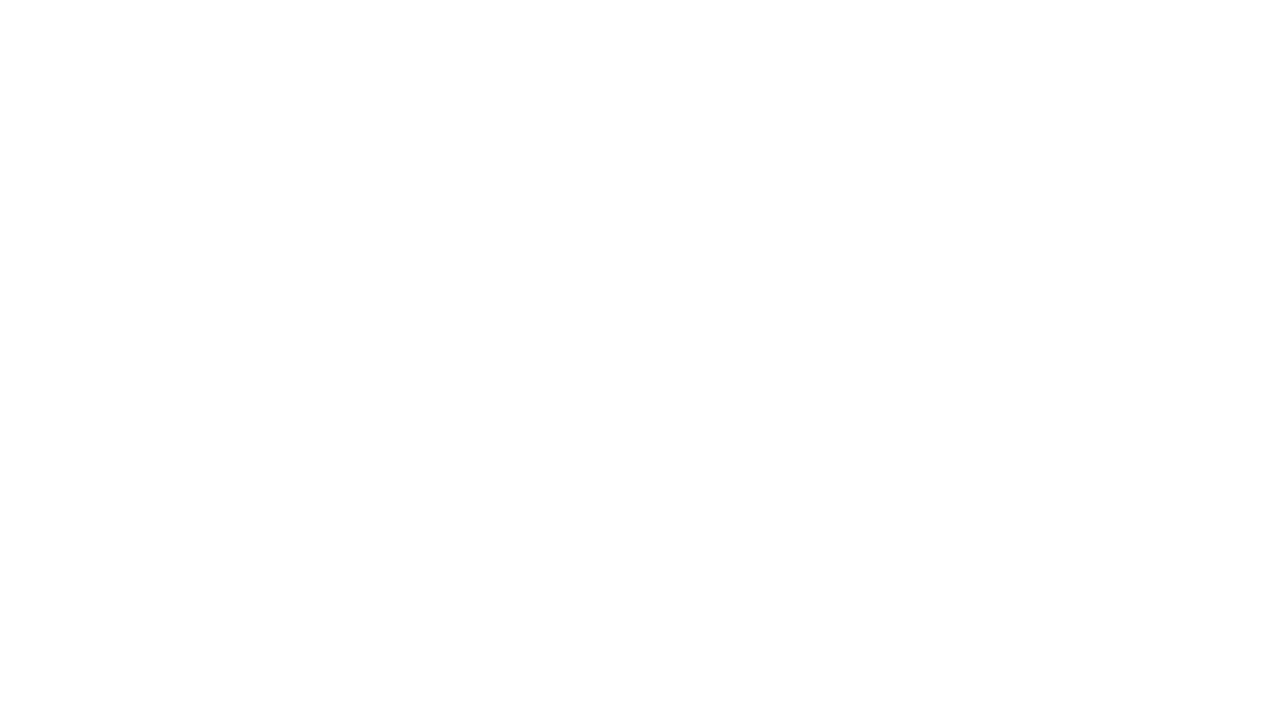

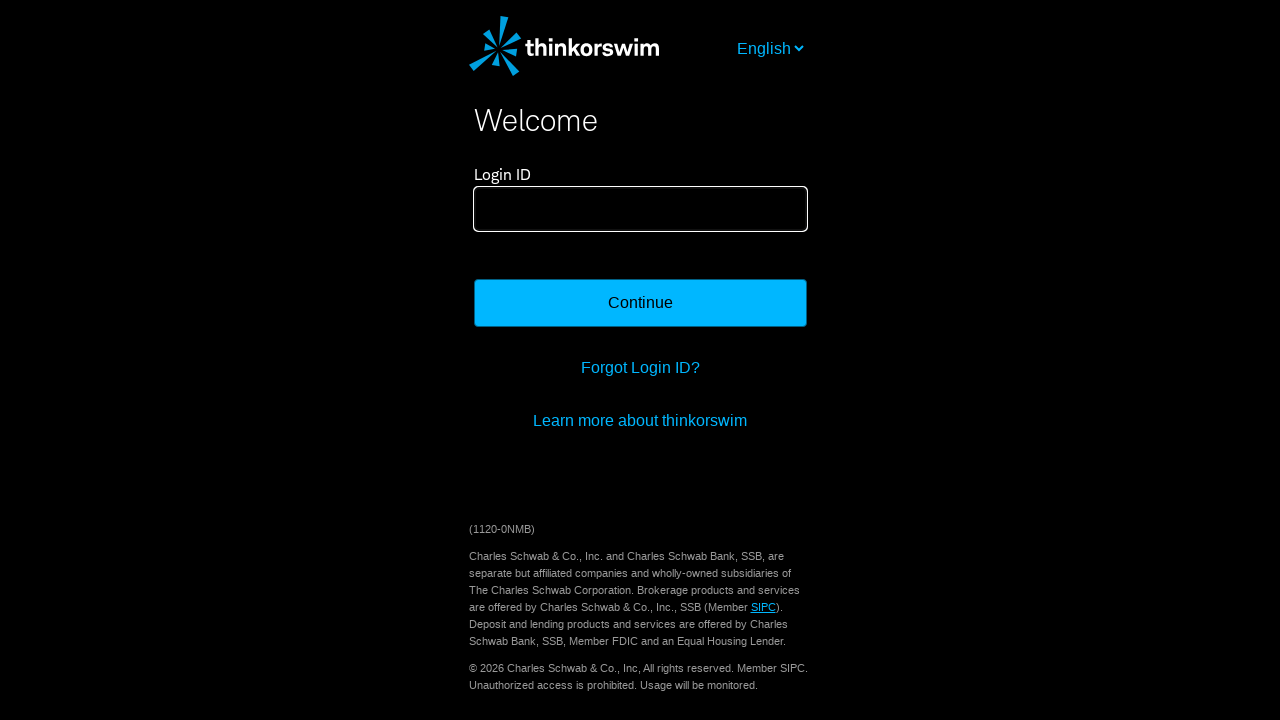